Tests Argos website search functionality by entering "Nike" in the search bar

Starting URL: https://www.argos.co.uk/

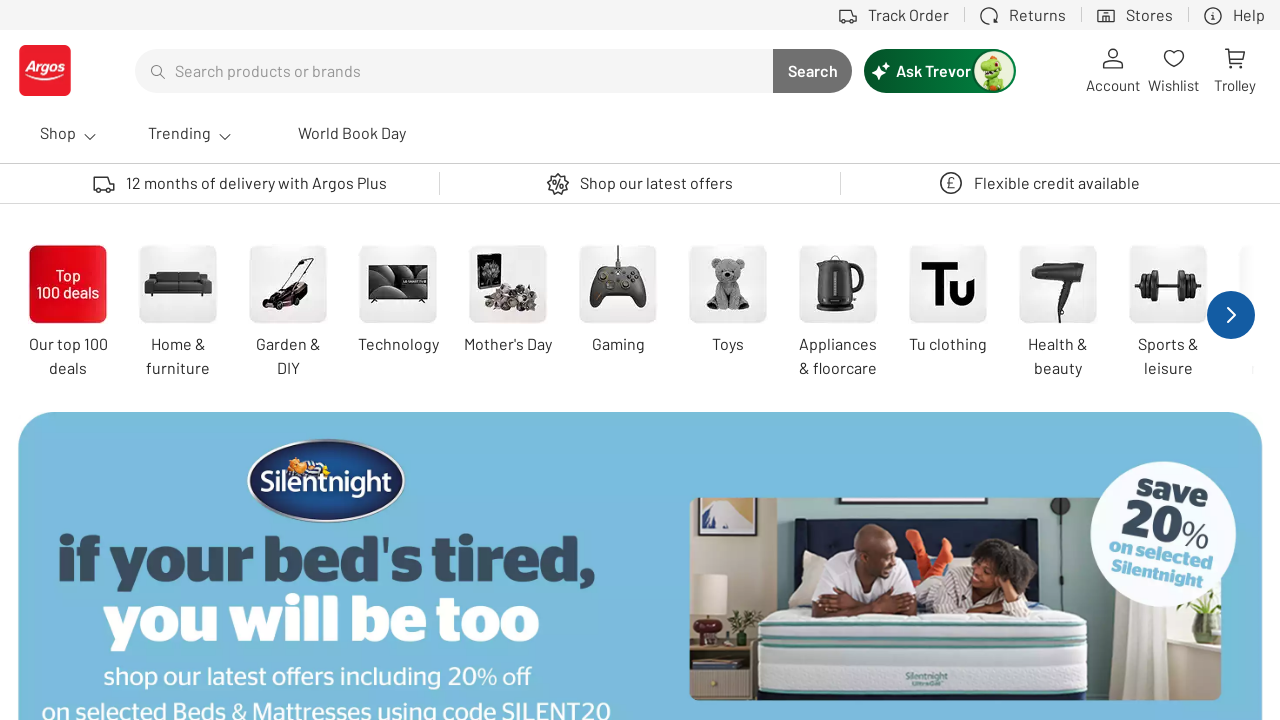

Filled search bar with 'Nike' on input[aria-controls='haas-ac-results']
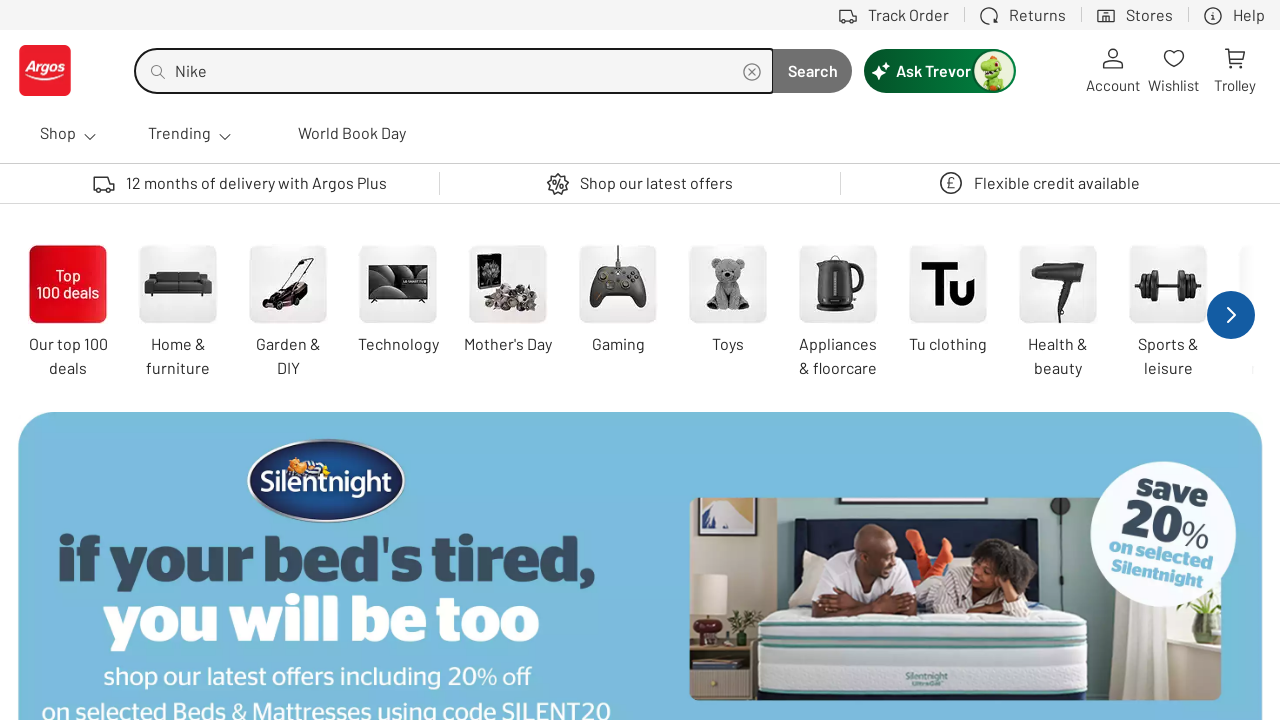

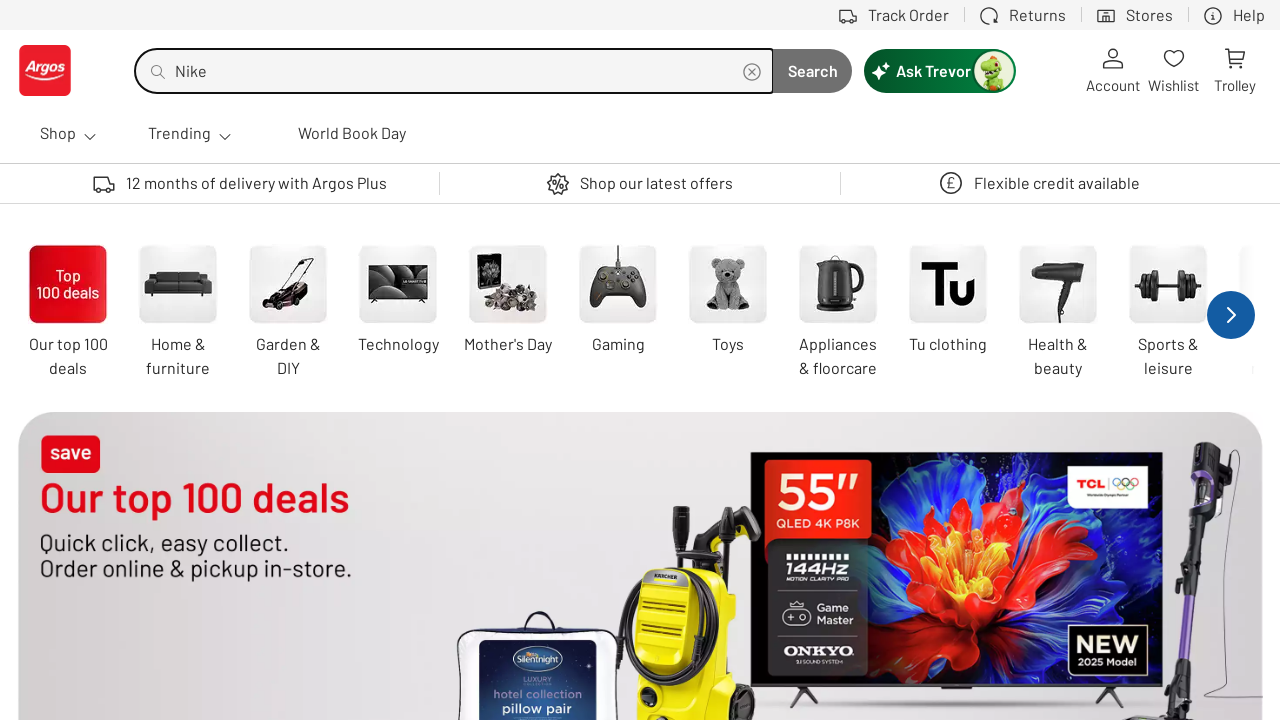